Navigates to EPFL website homepage, sets the viewport size, and waits for the page to render properly.

Starting URL: https://www.epfl.ch/

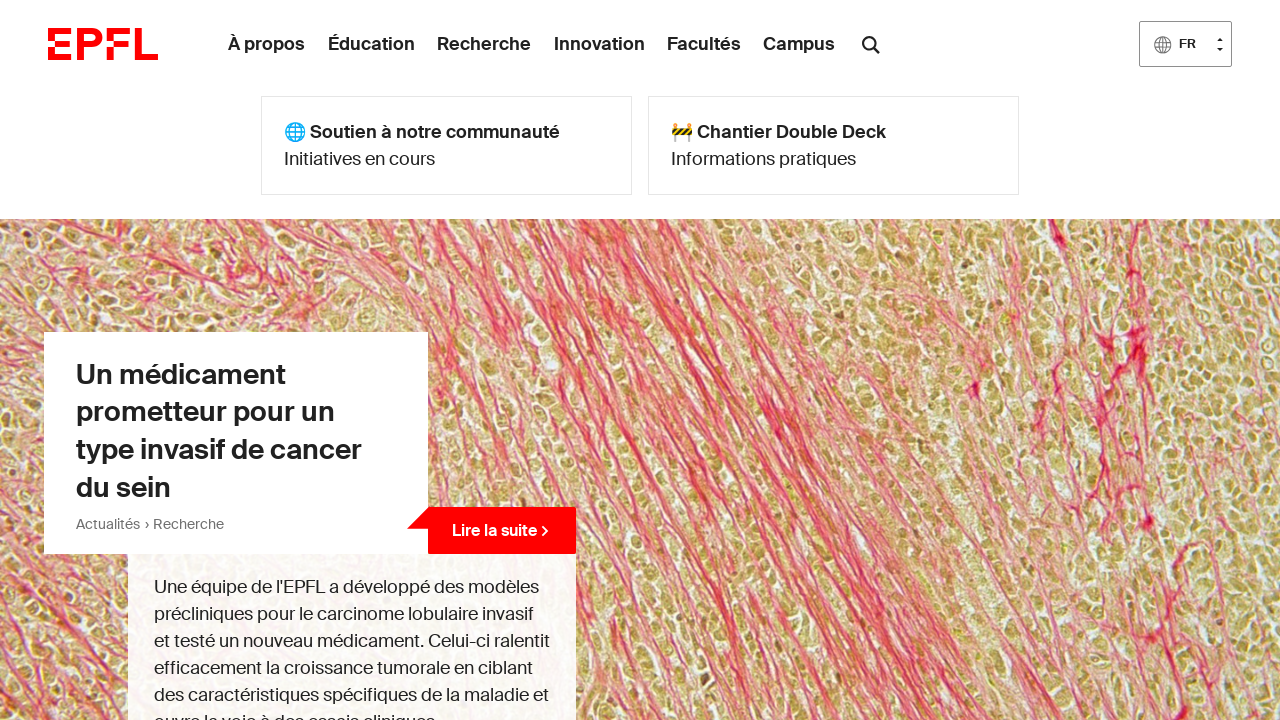

Set viewport size to 1200x4800
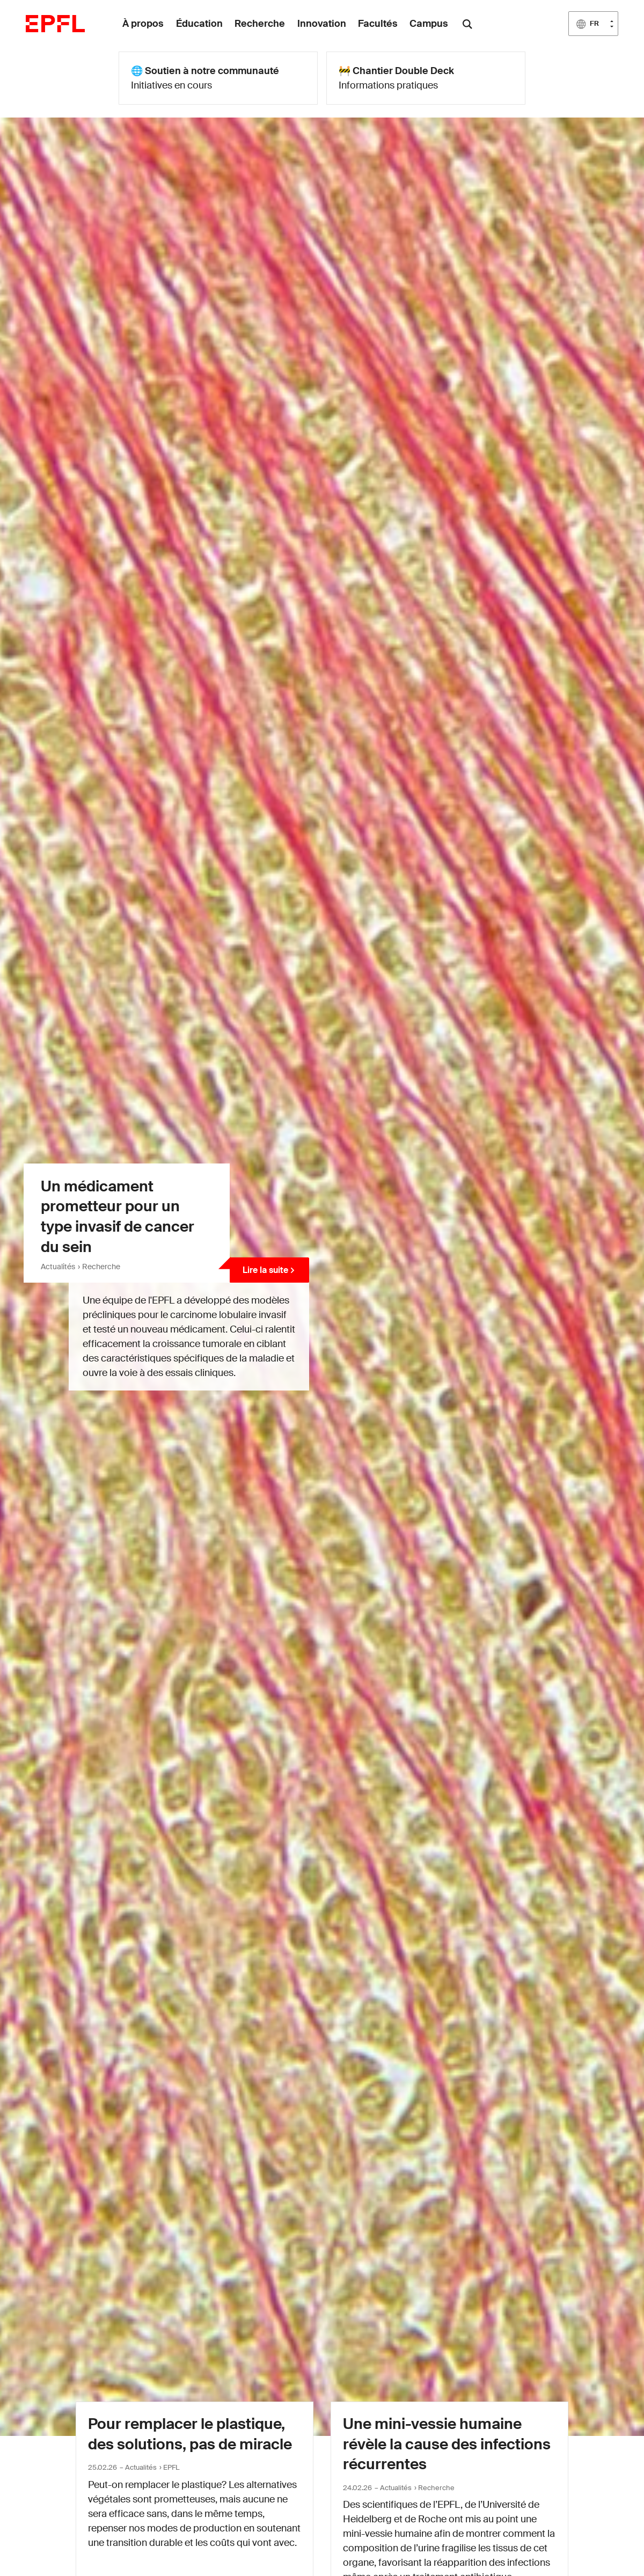

Waited 300ms for site to adapt and render
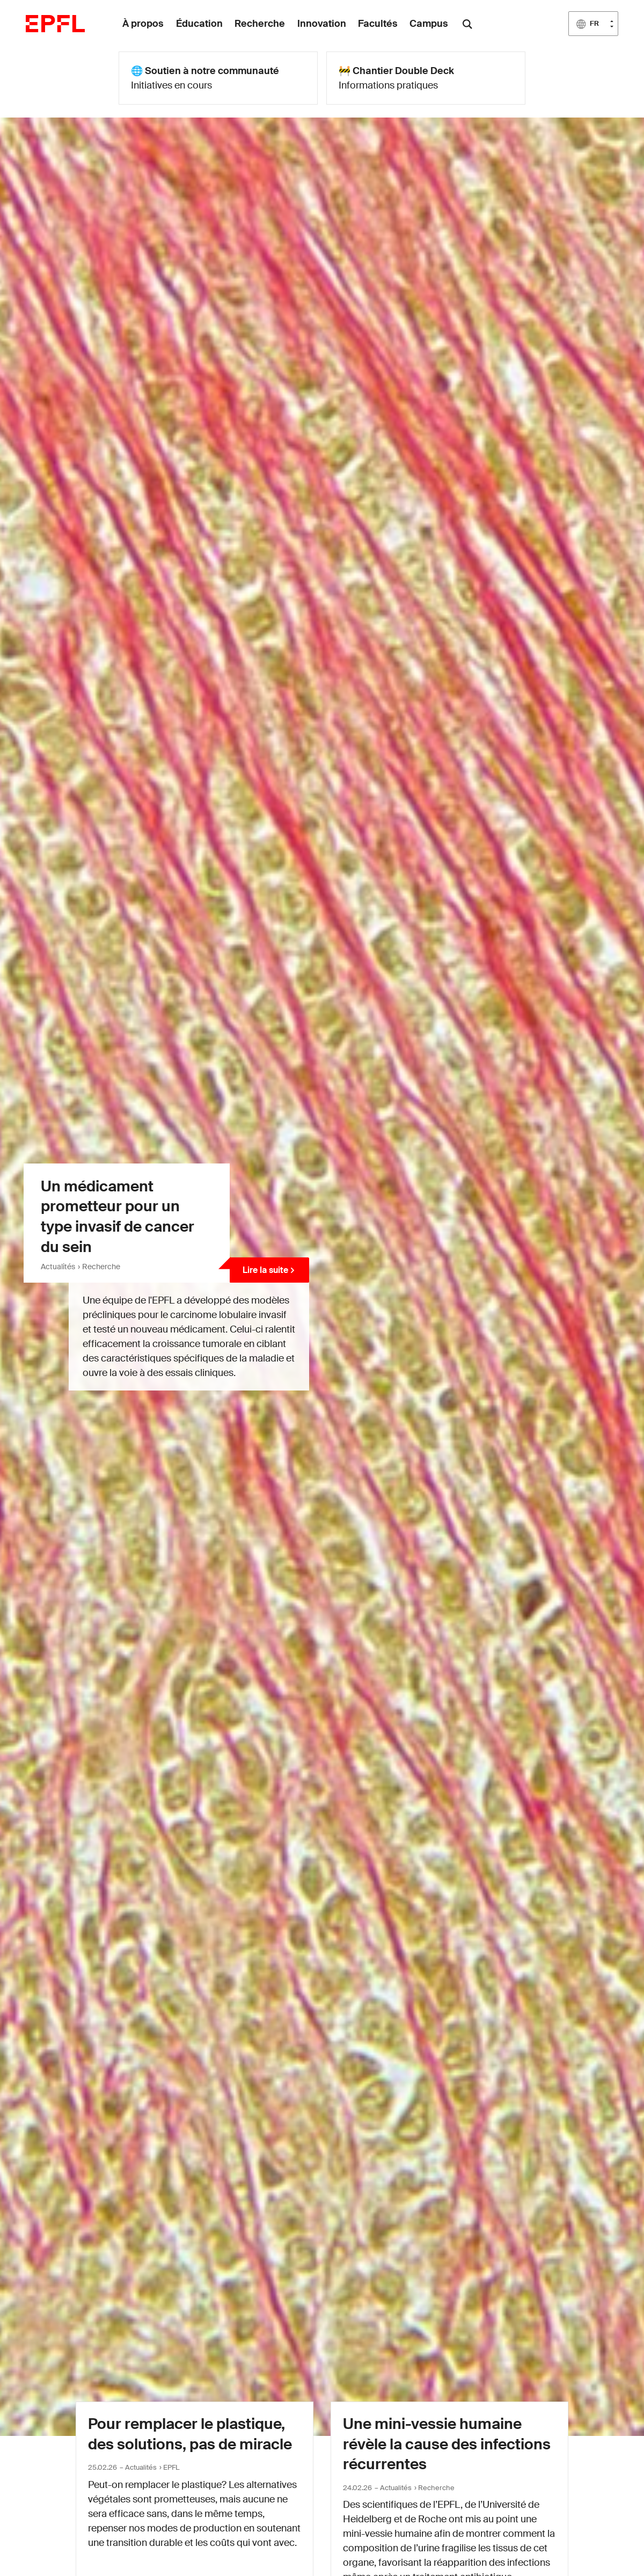

Waited for DOM content to be loaded
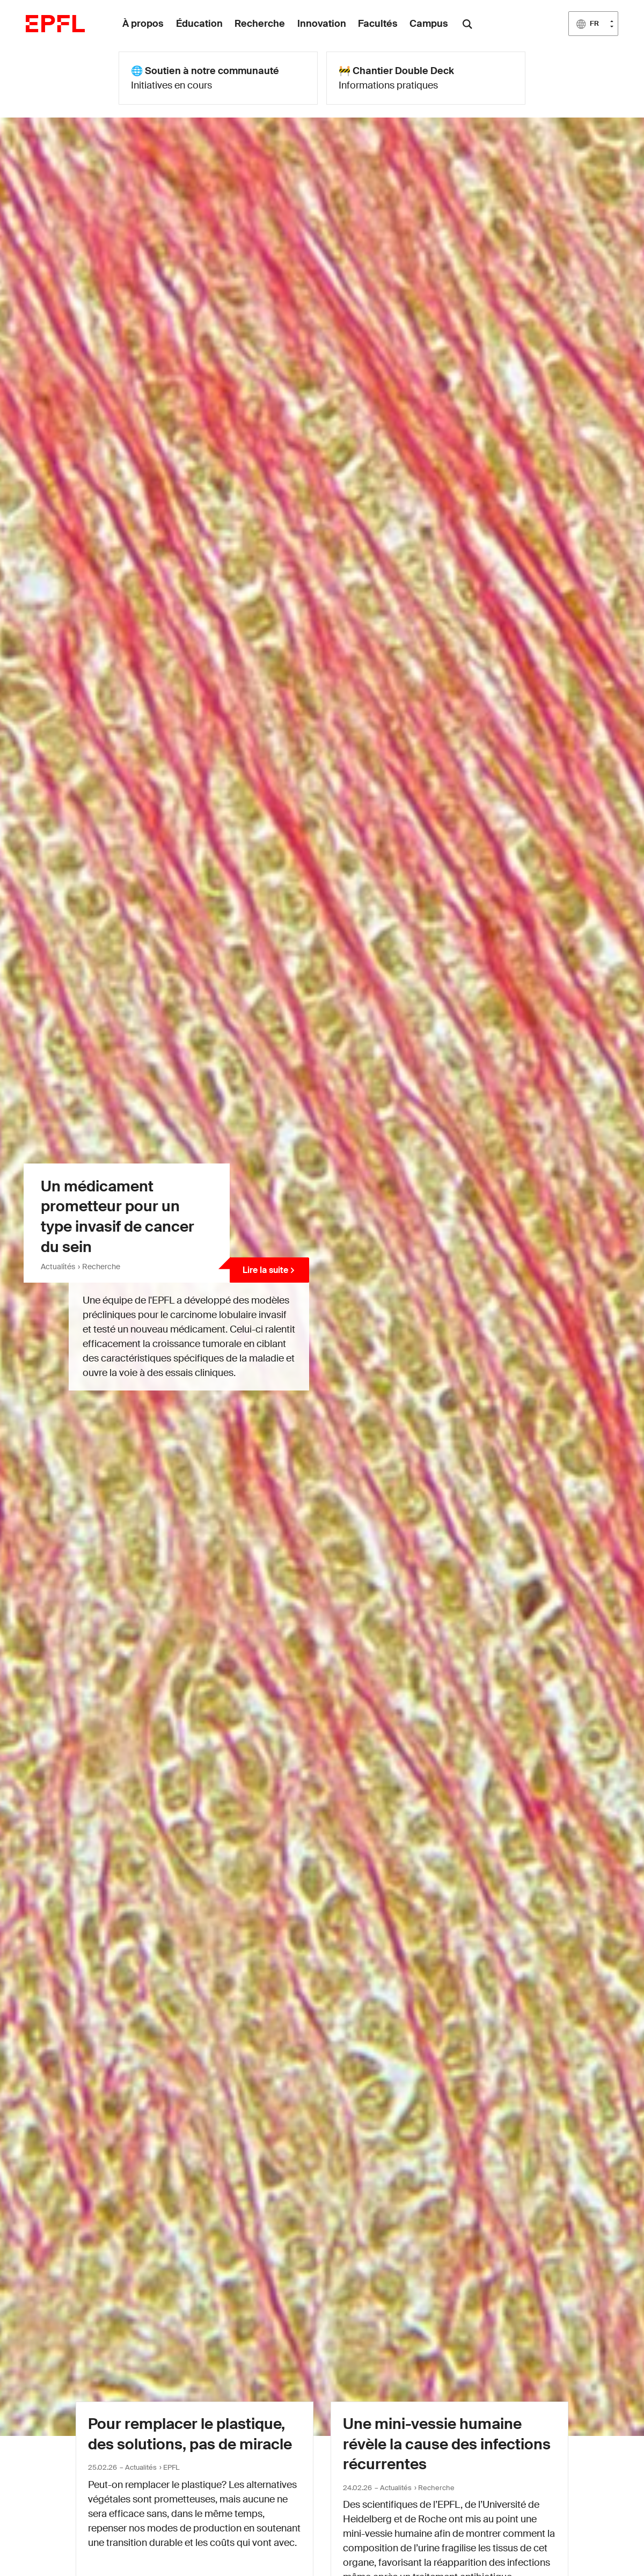

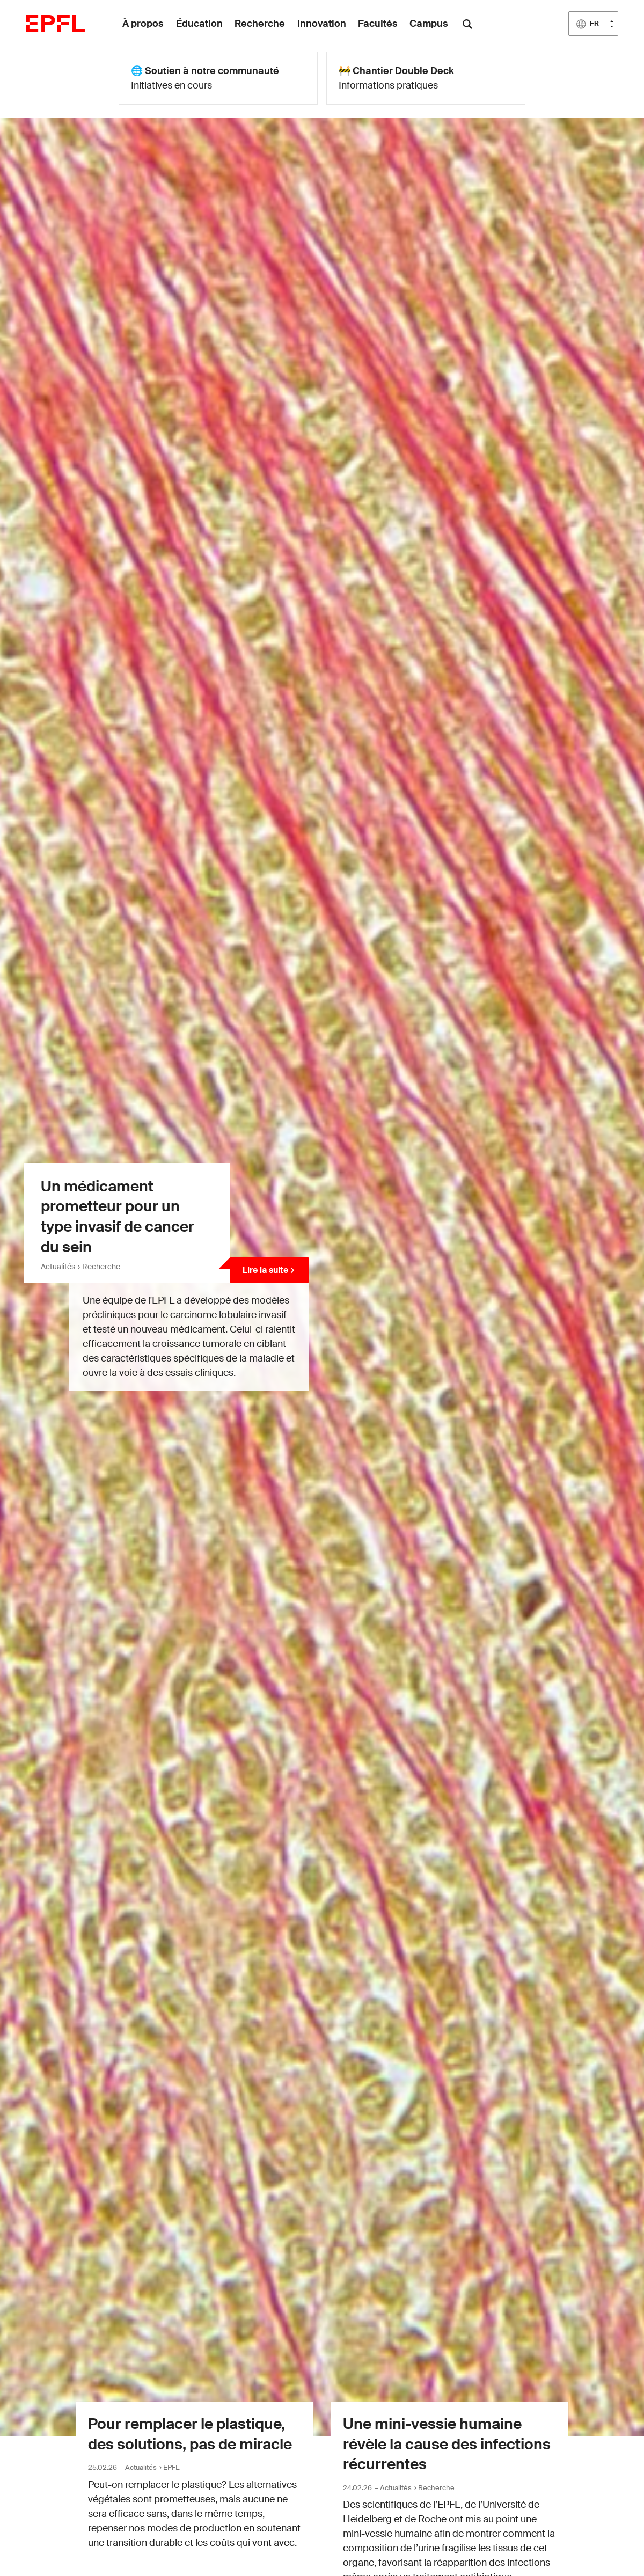